Tests dynamic loading behavior with more than enough wait time (10 seconds) by clicking start button and verifying Hello World text appears

Starting URL: https://automationfc.github.io/dynamic-loading/

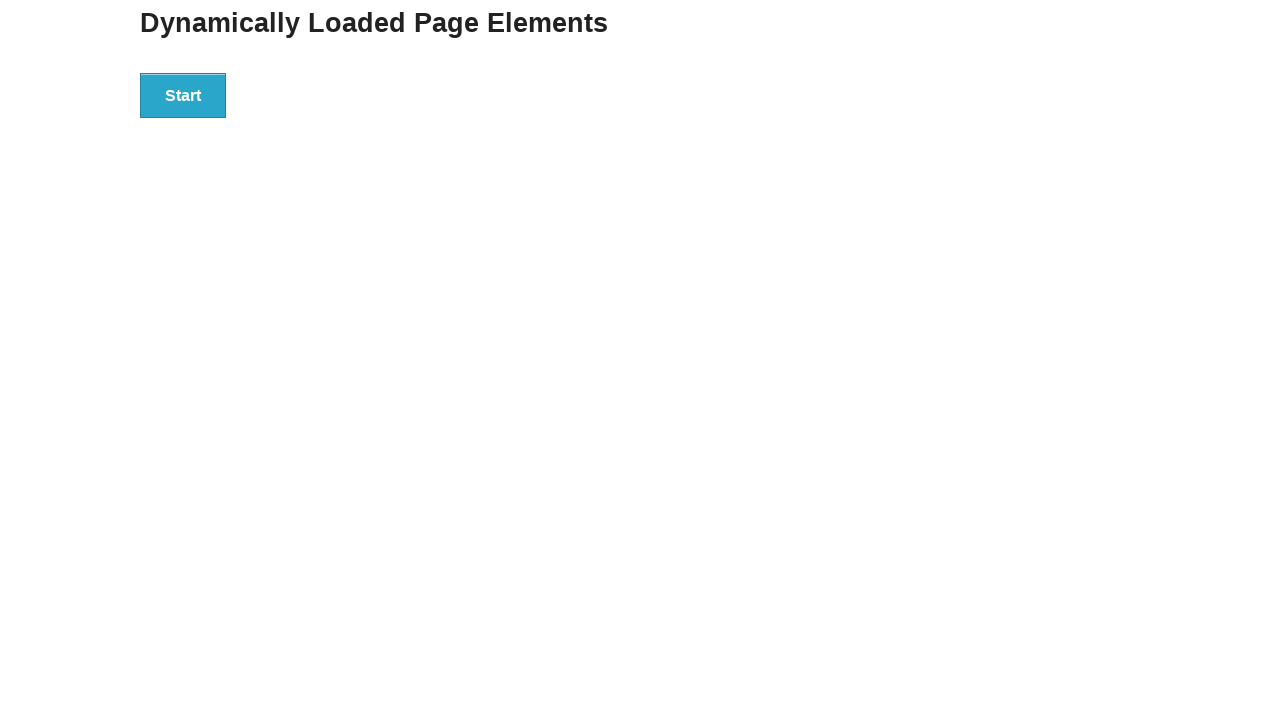

Clicked start button to trigger dynamic loading at (183, 95) on xpath=//div[@id='start']/button
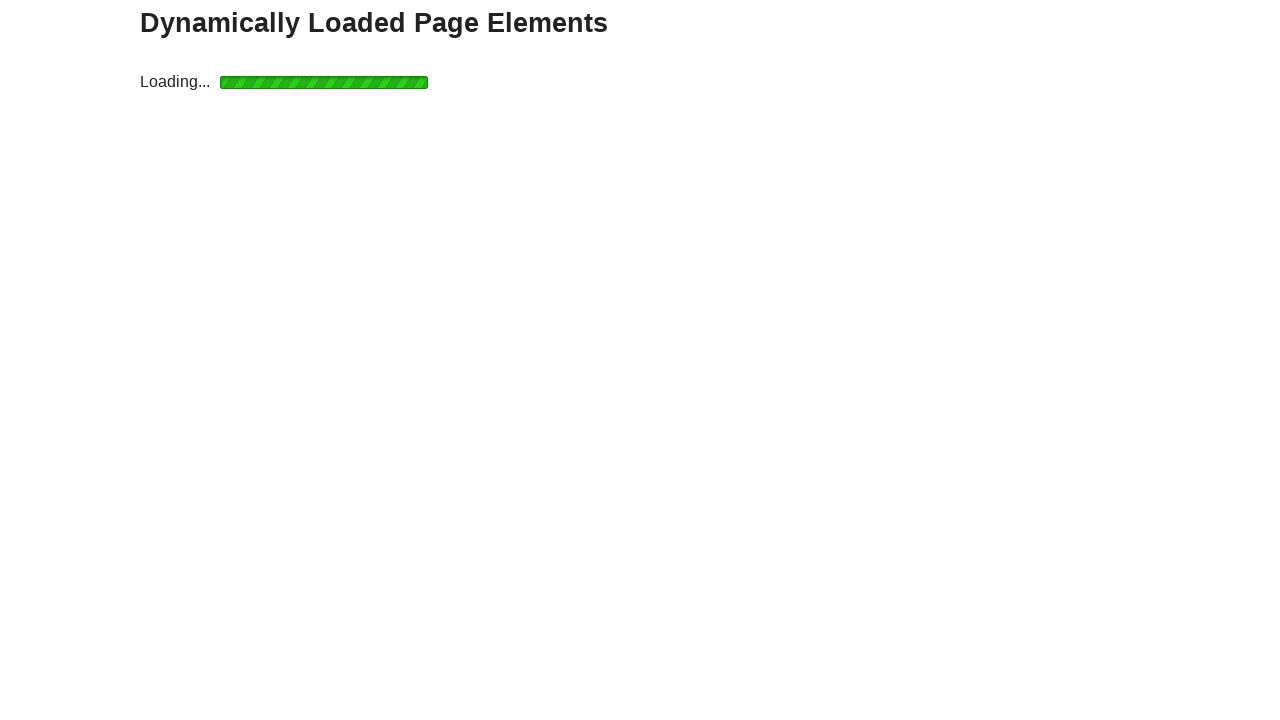

Waited 10 seconds for dynamic content to load
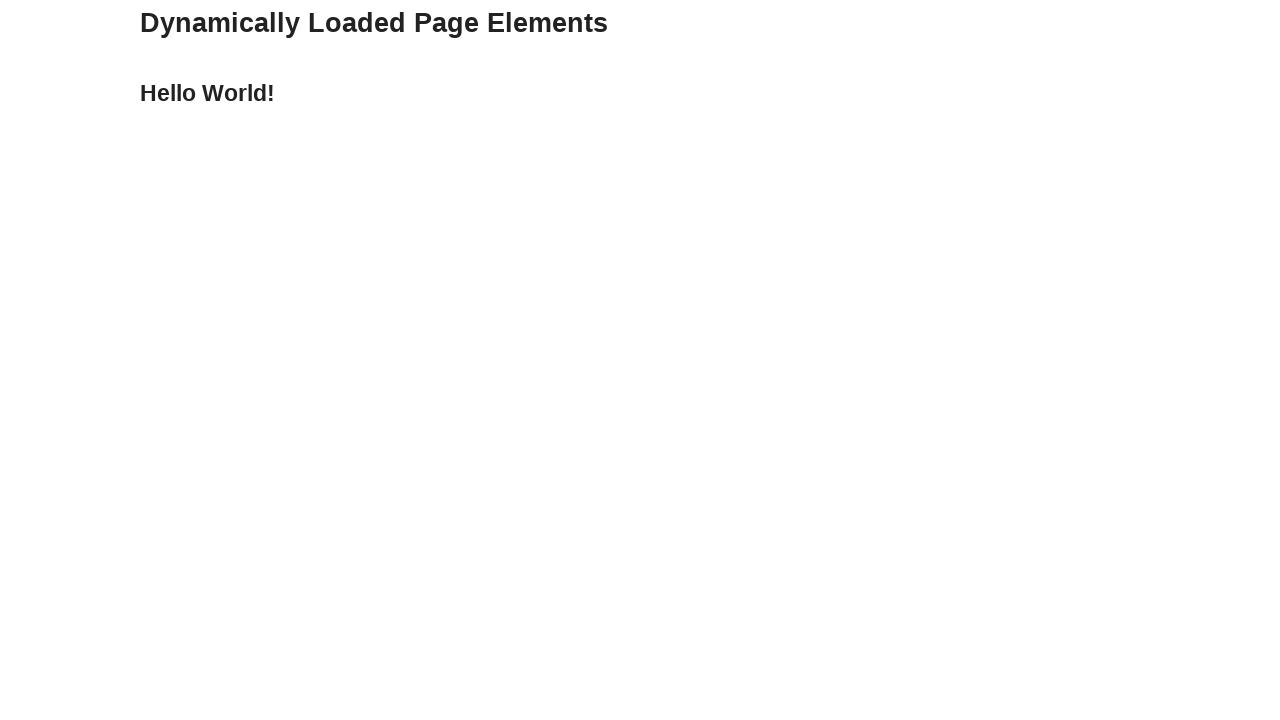

Retrieved 'Hello World!' text content
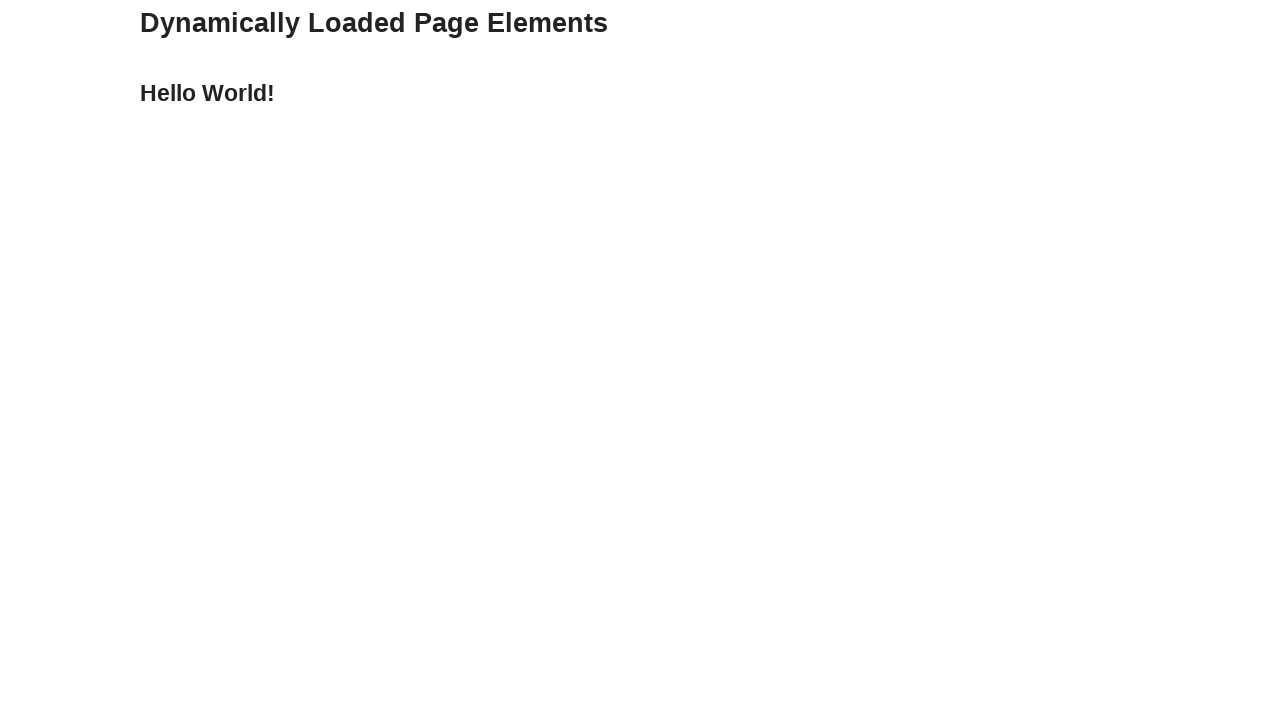

Verified 'Hello World!' text appears correctly
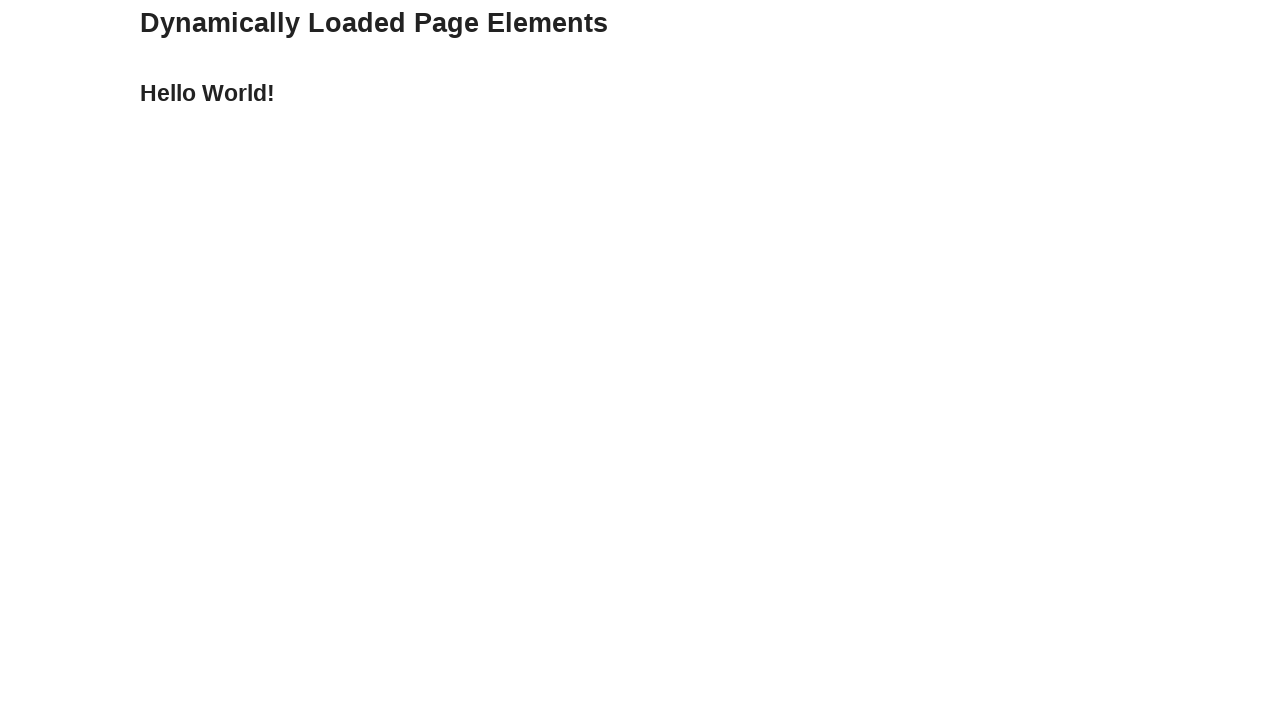

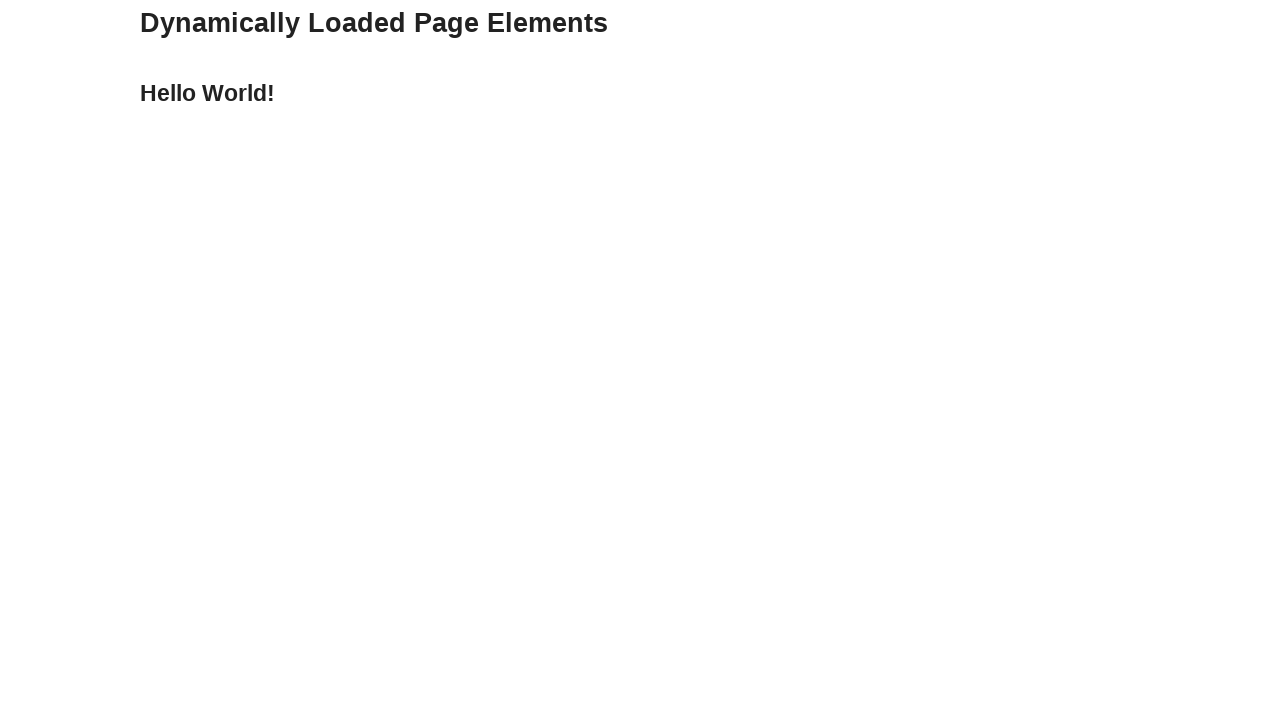